Tests that edits are saved when the edit field loses focus (blur event)

Starting URL: https://demo.playwright.dev/todomvc

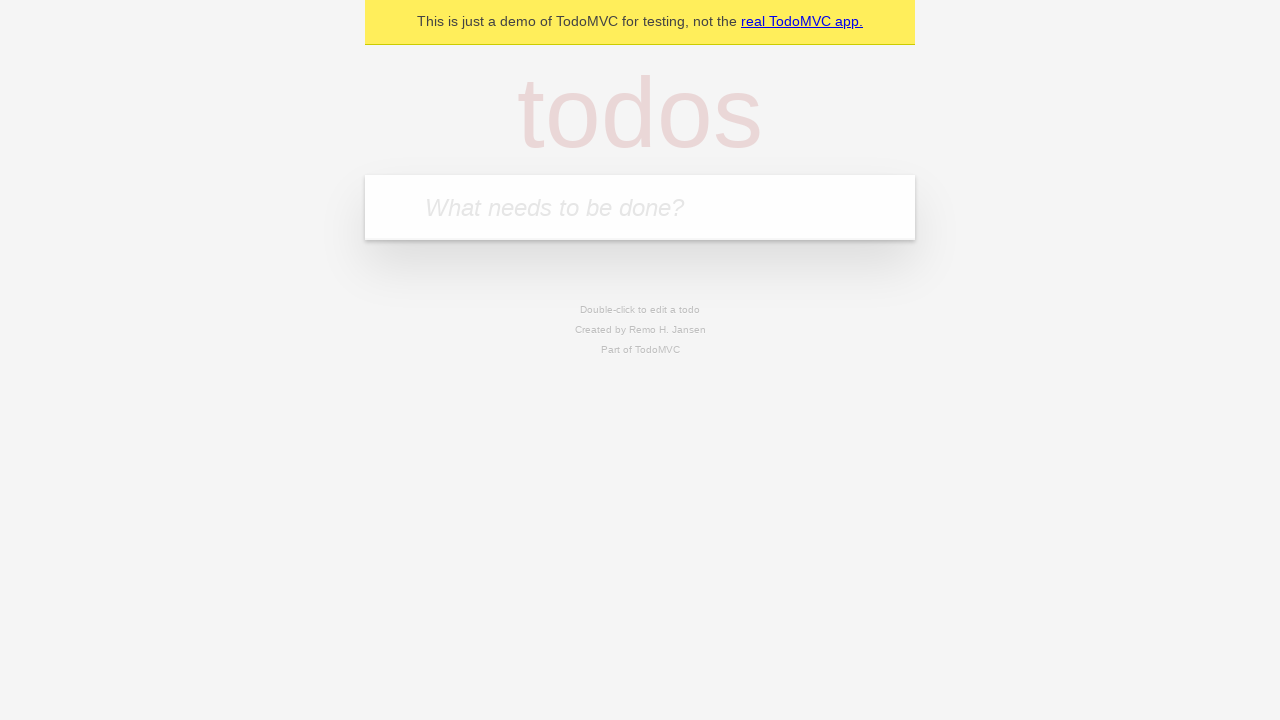

Filled new todo field with 'buy some cheese' on internal:attr=[placeholder="What needs to be done?"i]
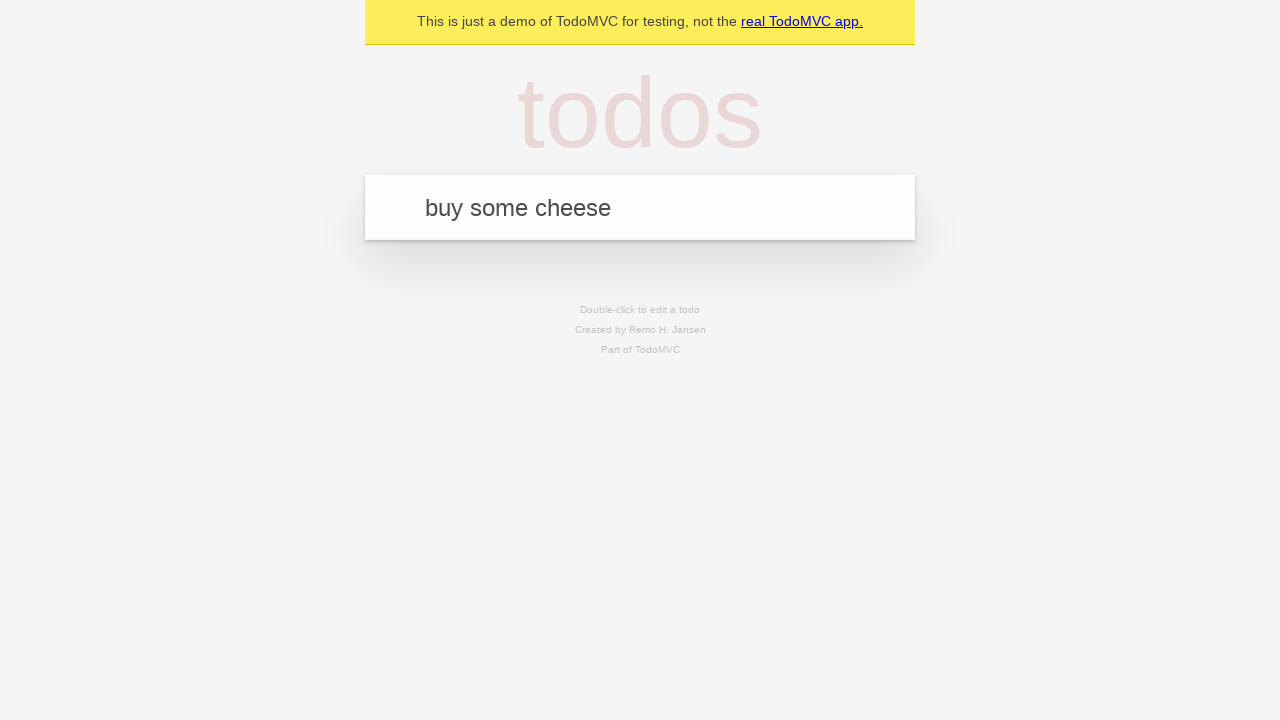

Pressed Enter to create todo 'buy some cheese' on internal:attr=[placeholder="What needs to be done?"i]
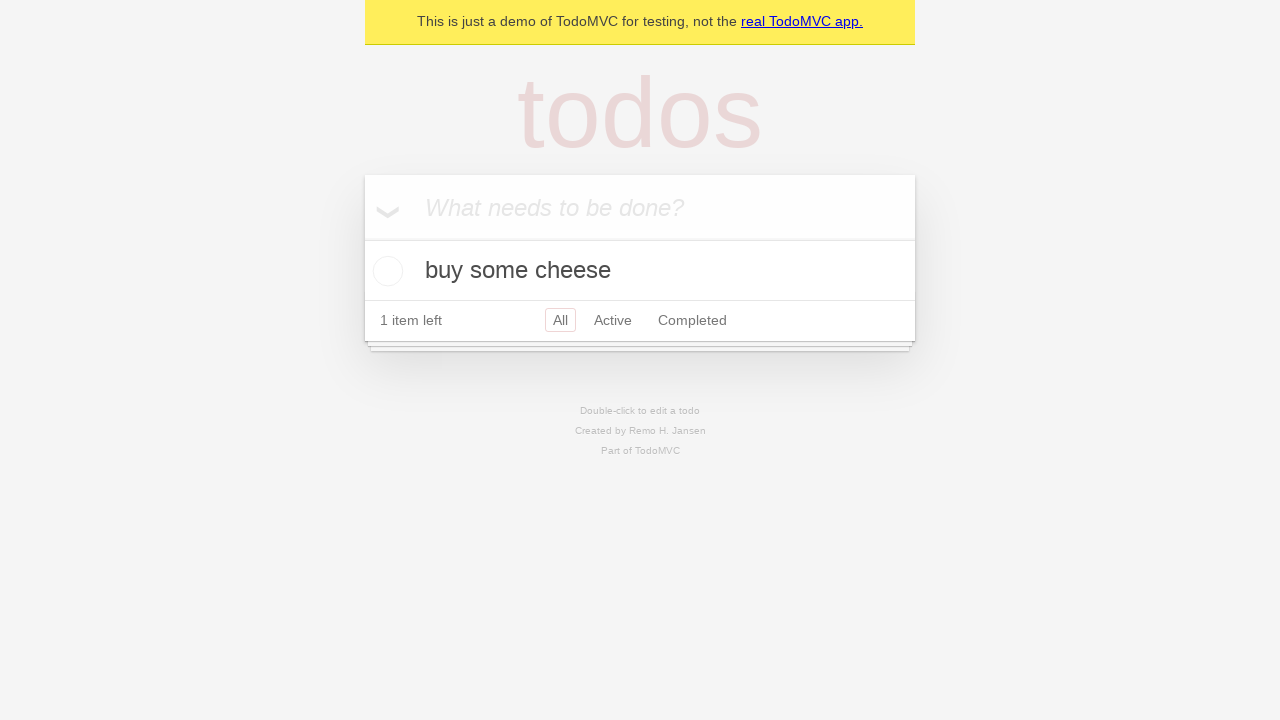

Filled new todo field with 'feed the cat' on internal:attr=[placeholder="What needs to be done?"i]
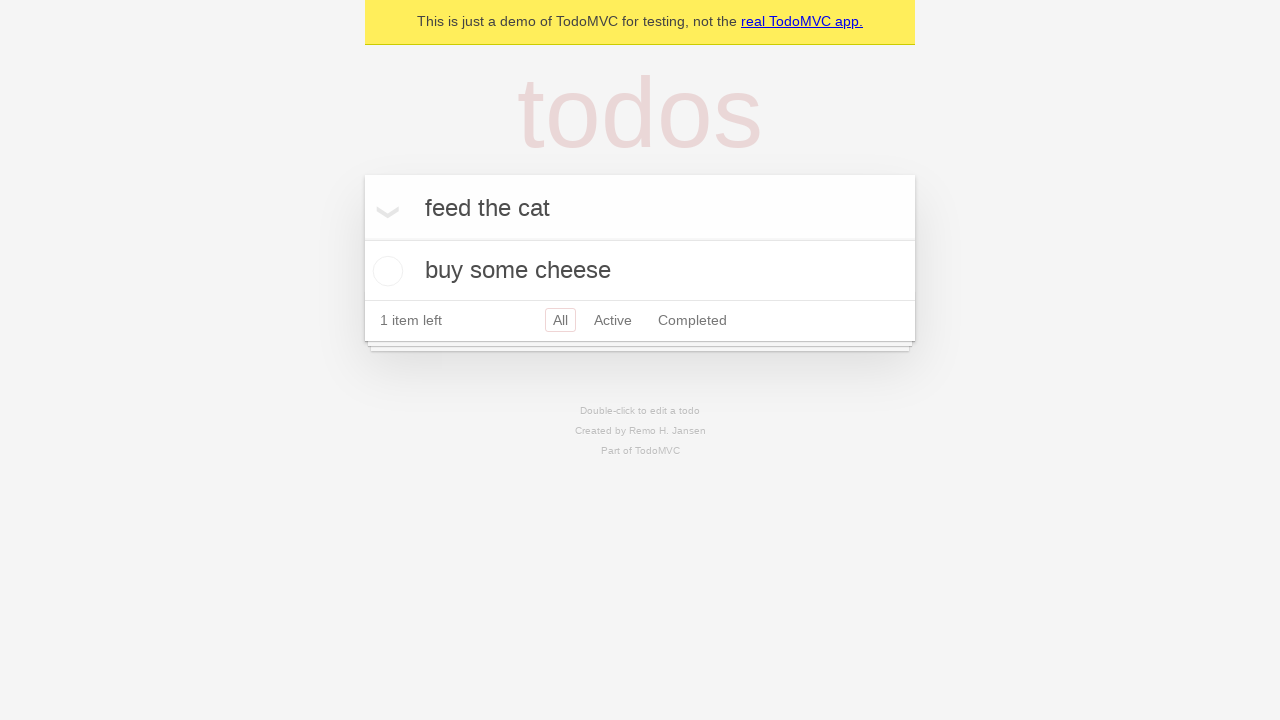

Pressed Enter to create todo 'feed the cat' on internal:attr=[placeholder="What needs to be done?"i]
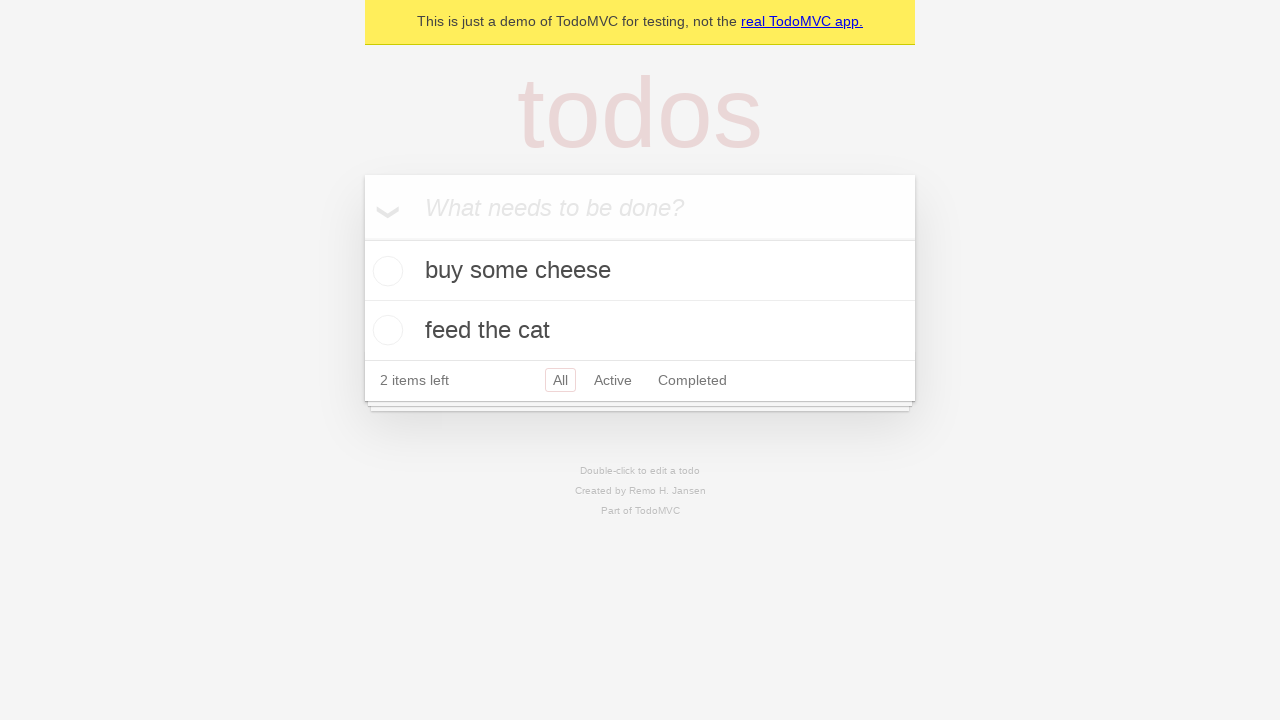

Filled new todo field with 'book a doctors appointment' on internal:attr=[placeholder="What needs to be done?"i]
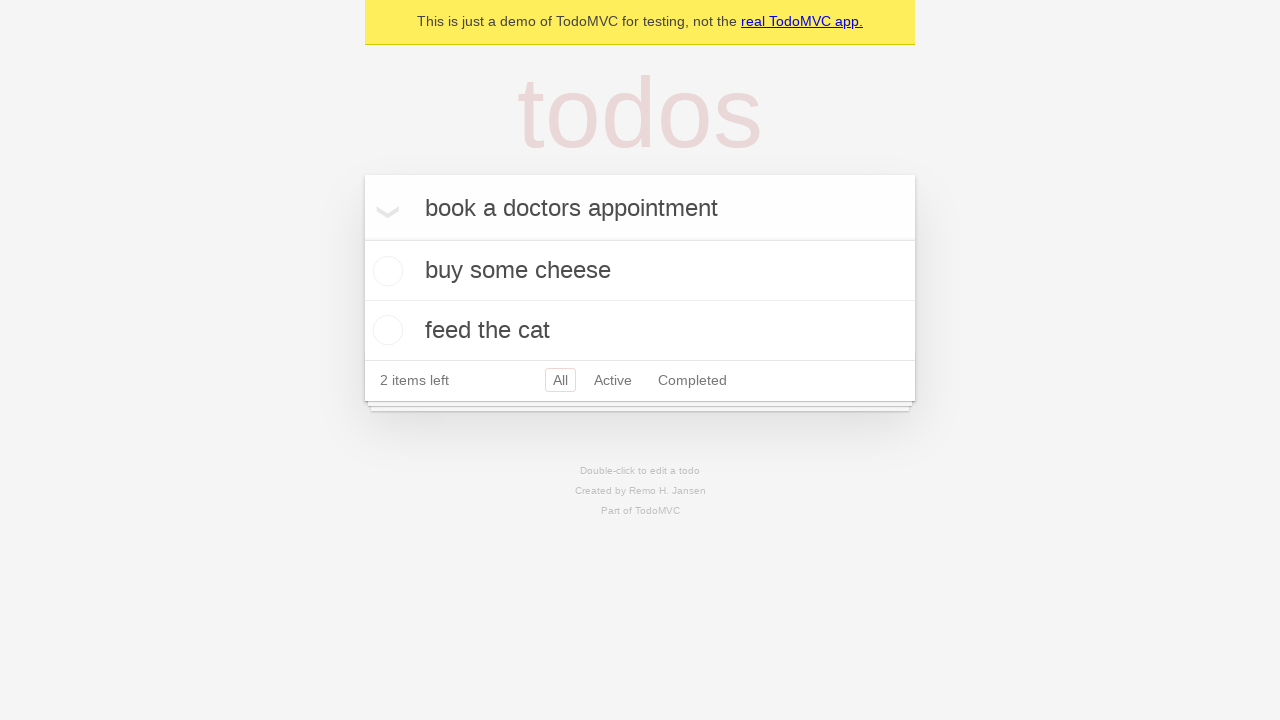

Pressed Enter to create todo 'book a doctors appointment' on internal:attr=[placeholder="What needs to be done?"i]
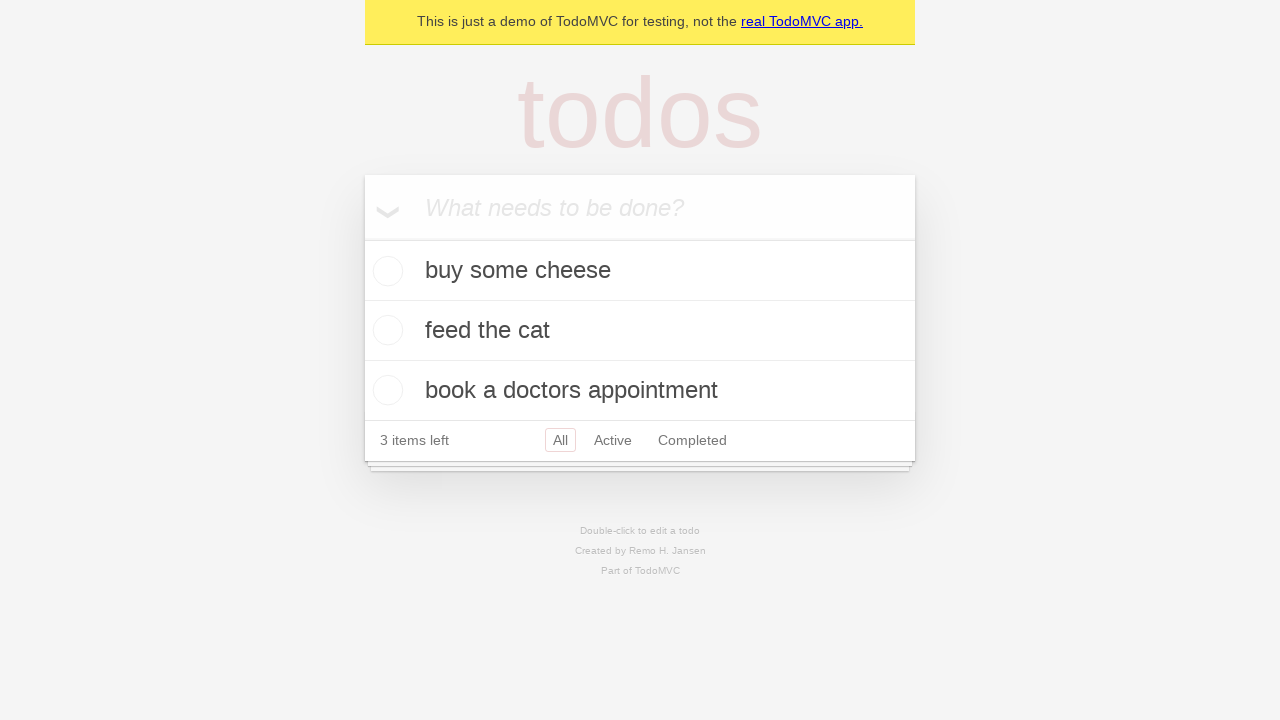

Filled new todo field with 'test report showing' on internal:attr=[placeholder="What needs to be done?"i]
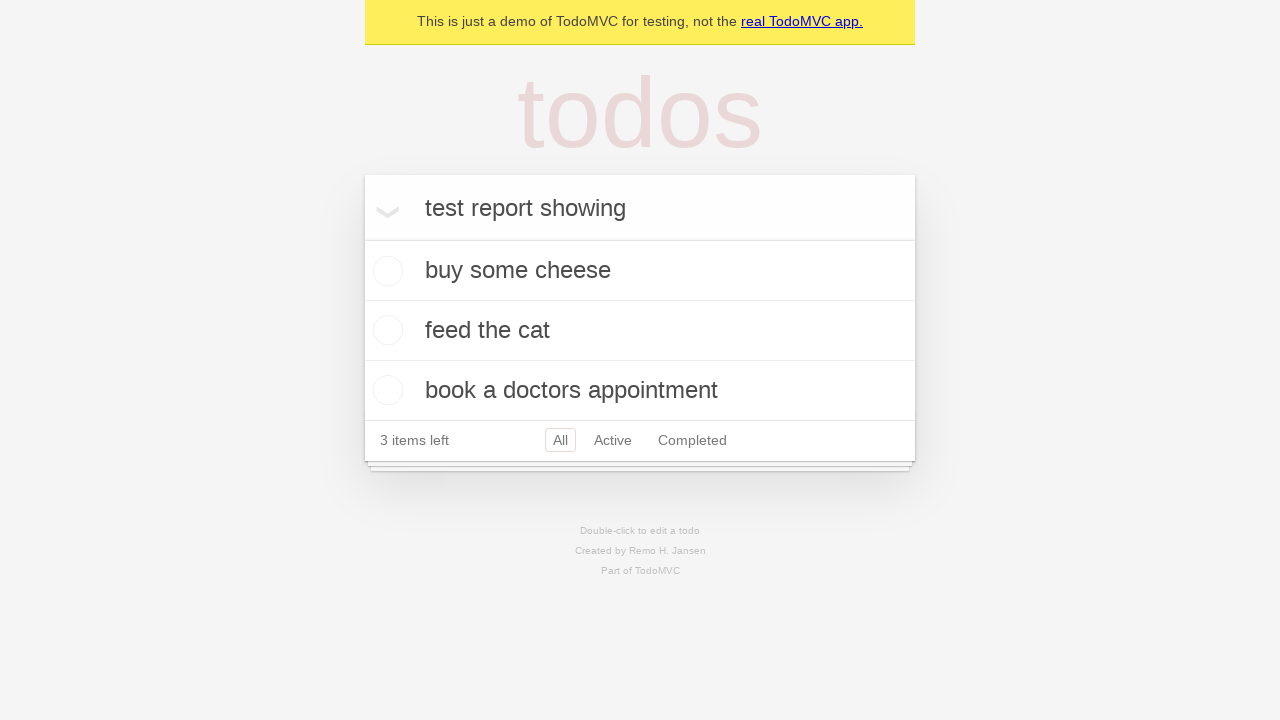

Pressed Enter to create todo 'test report showing' on internal:attr=[placeholder="What needs to be done?"i]
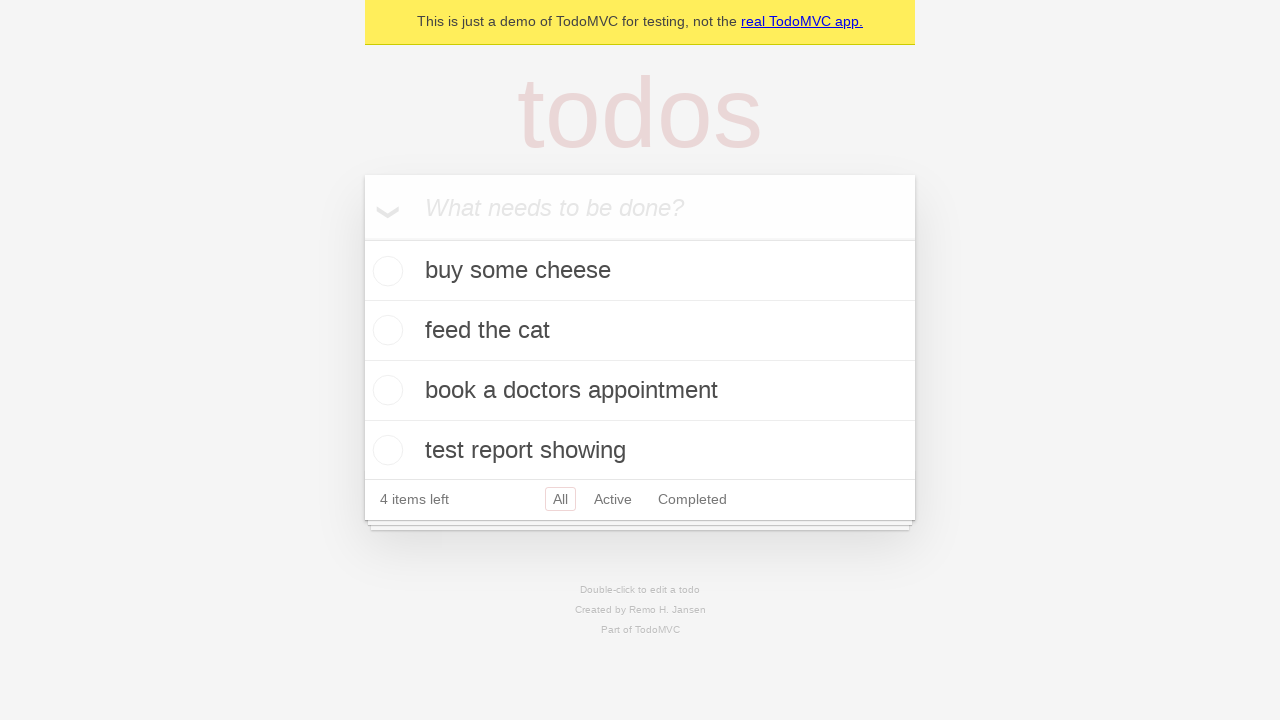

Double-clicked second todo item to enter edit mode at (640, 331) on internal:testid=[data-testid="todo-item"s] >> nth=1
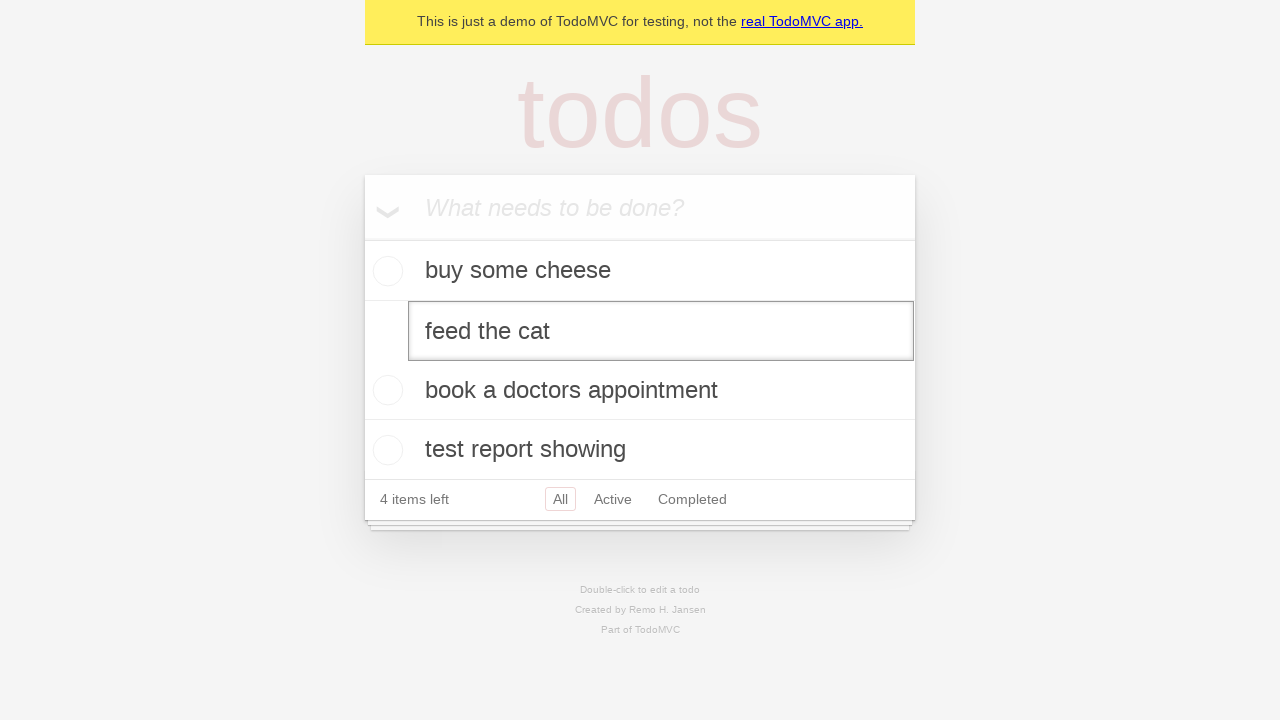

Filled edit field with 'buy some sausages' on internal:testid=[data-testid="todo-item"s] >> nth=1 >> internal:role=textbox[nam
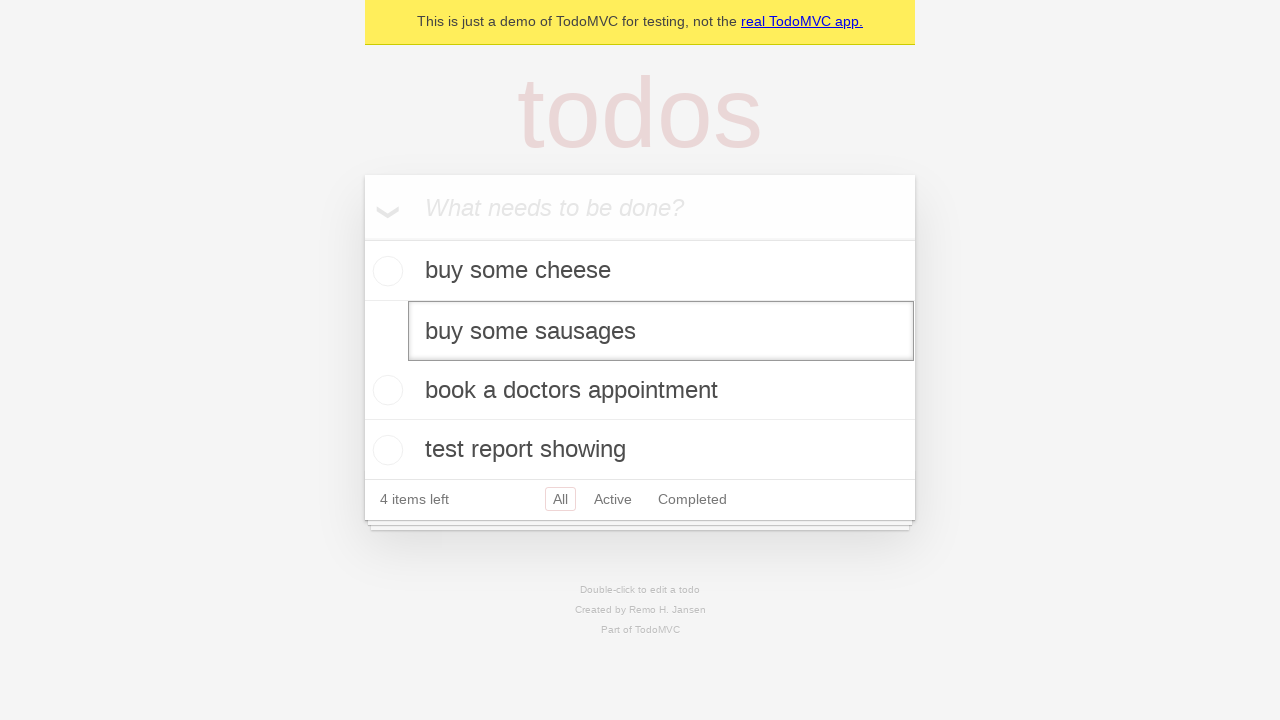

Triggered blur event on edit field to save changes
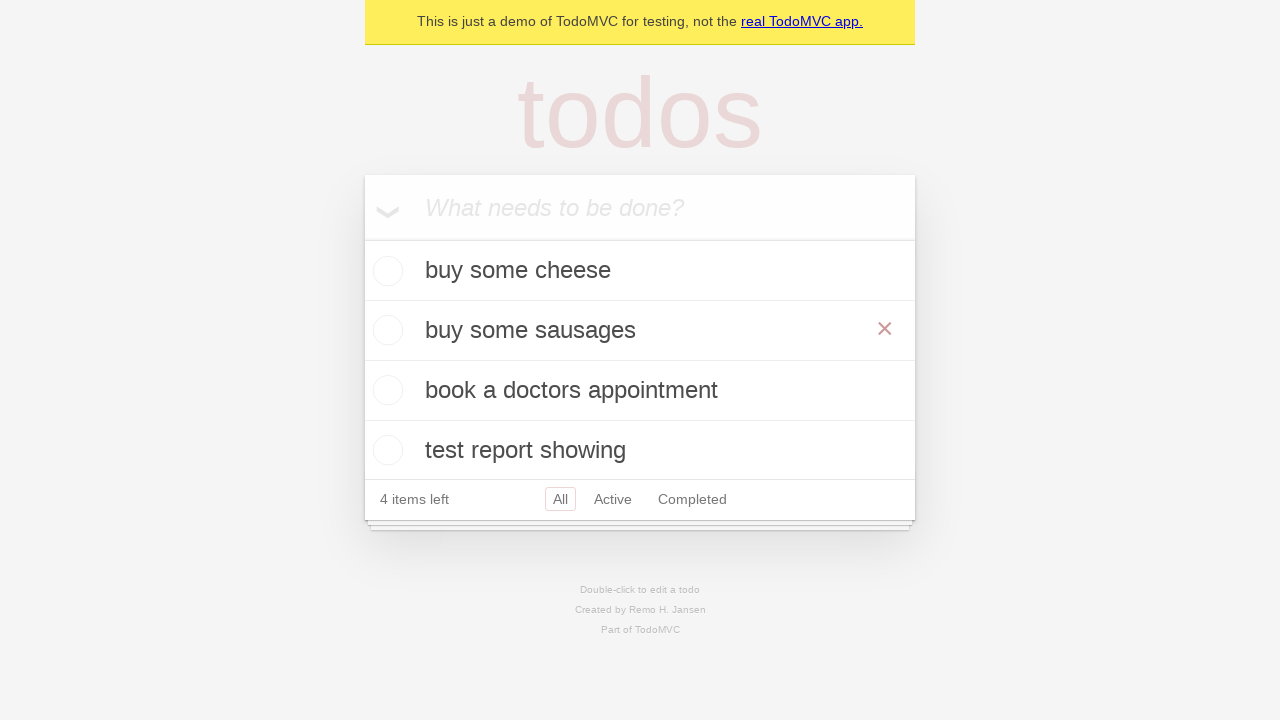

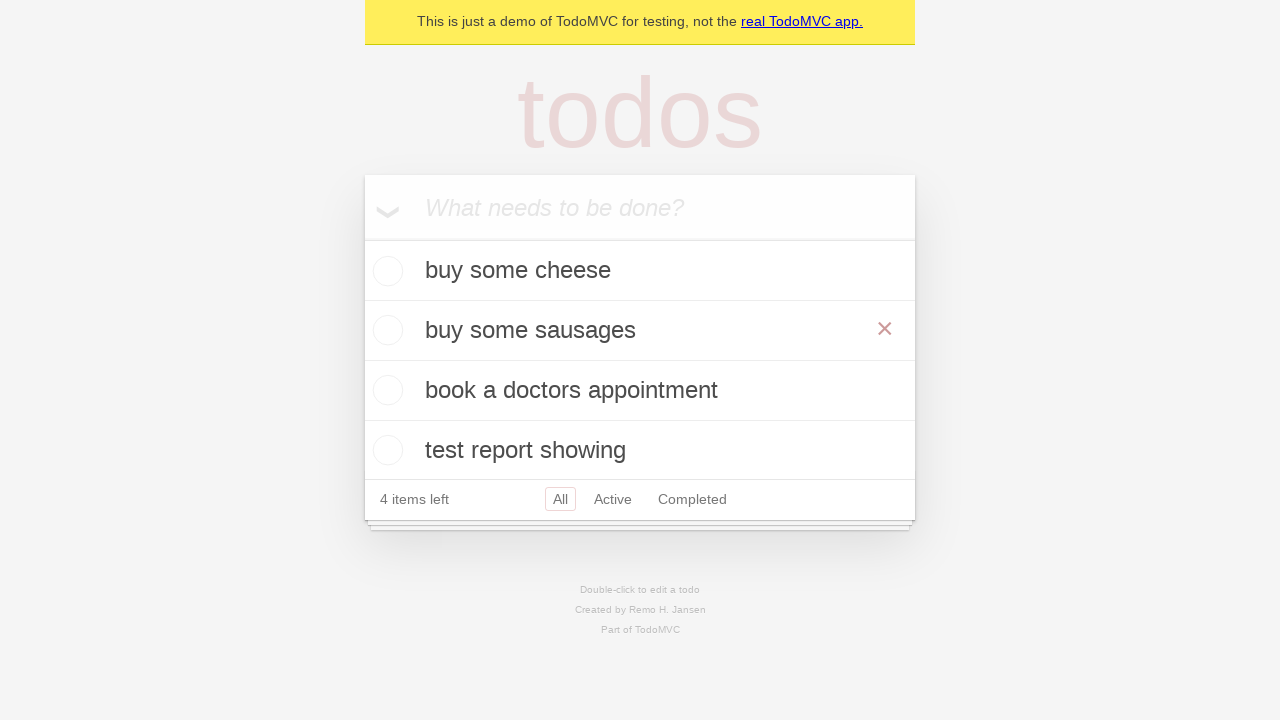